Tests user registration by filling username and password fields and creating a new account

Starting URL: https://www.demoblaze.com/index.html

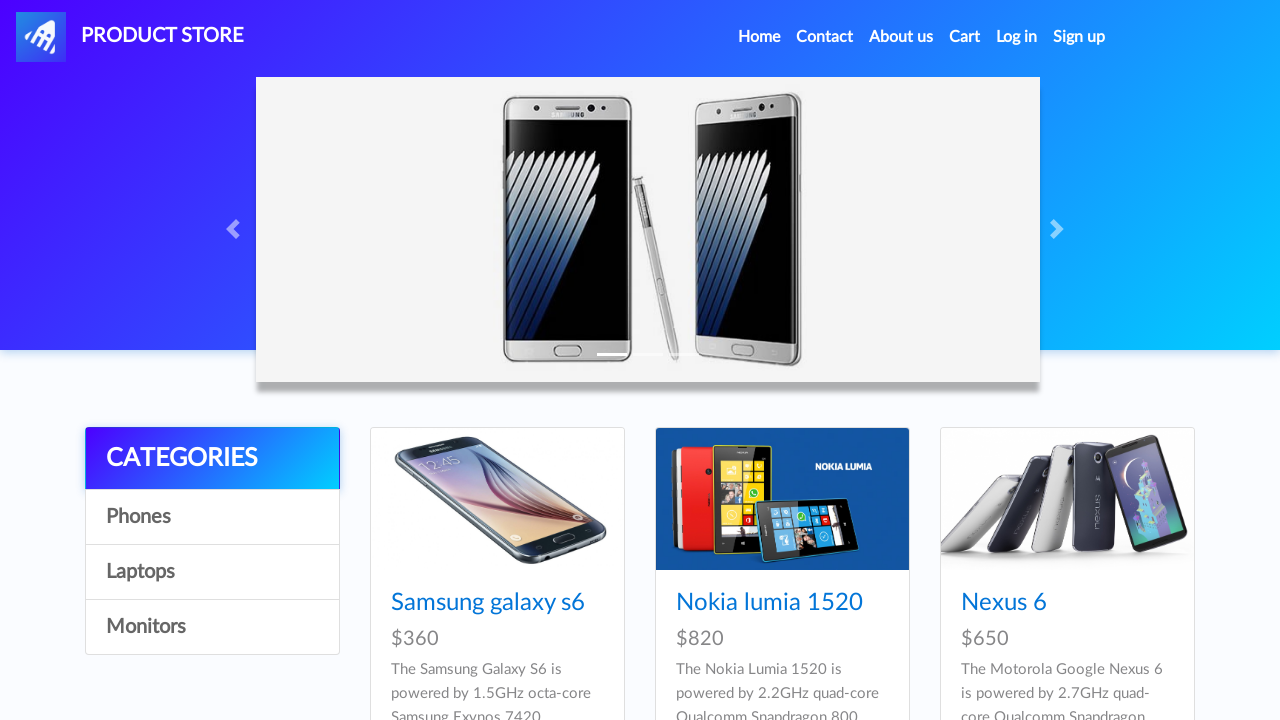

Clicked Sign up button to open registration modal at (1079, 37) on #signin2
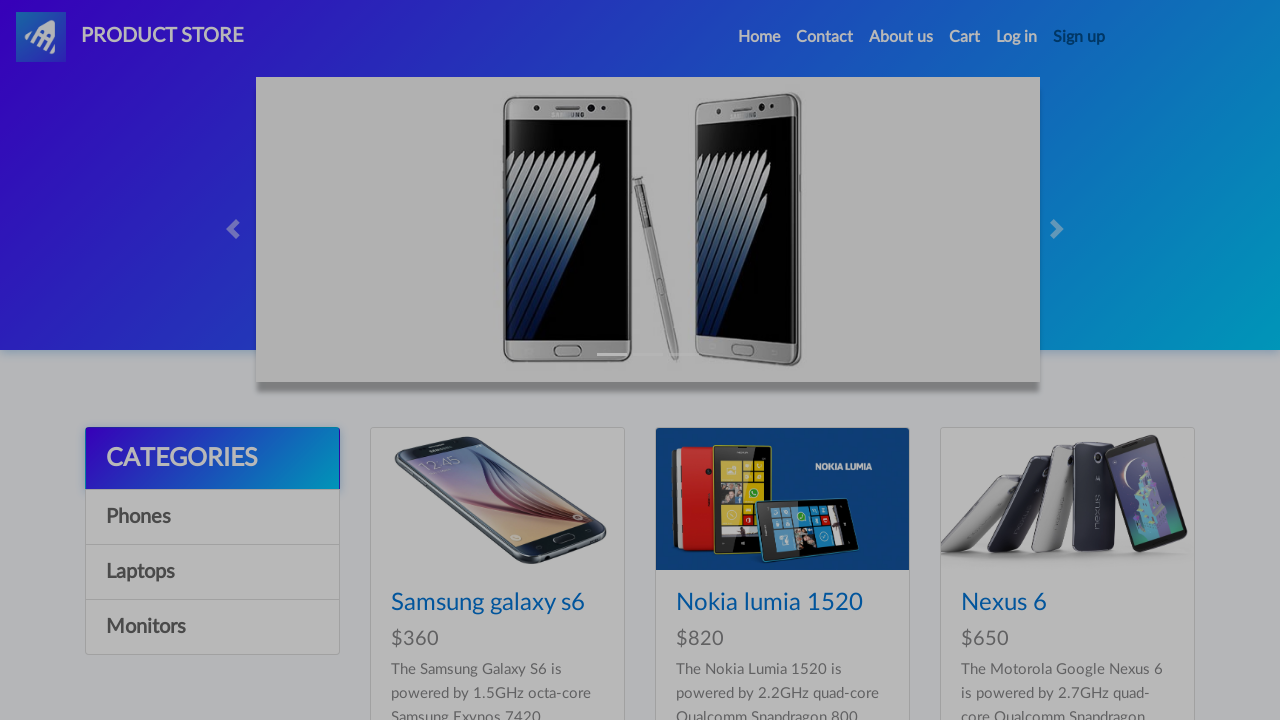

Filled username field with 'testuser774448' on #sign-username
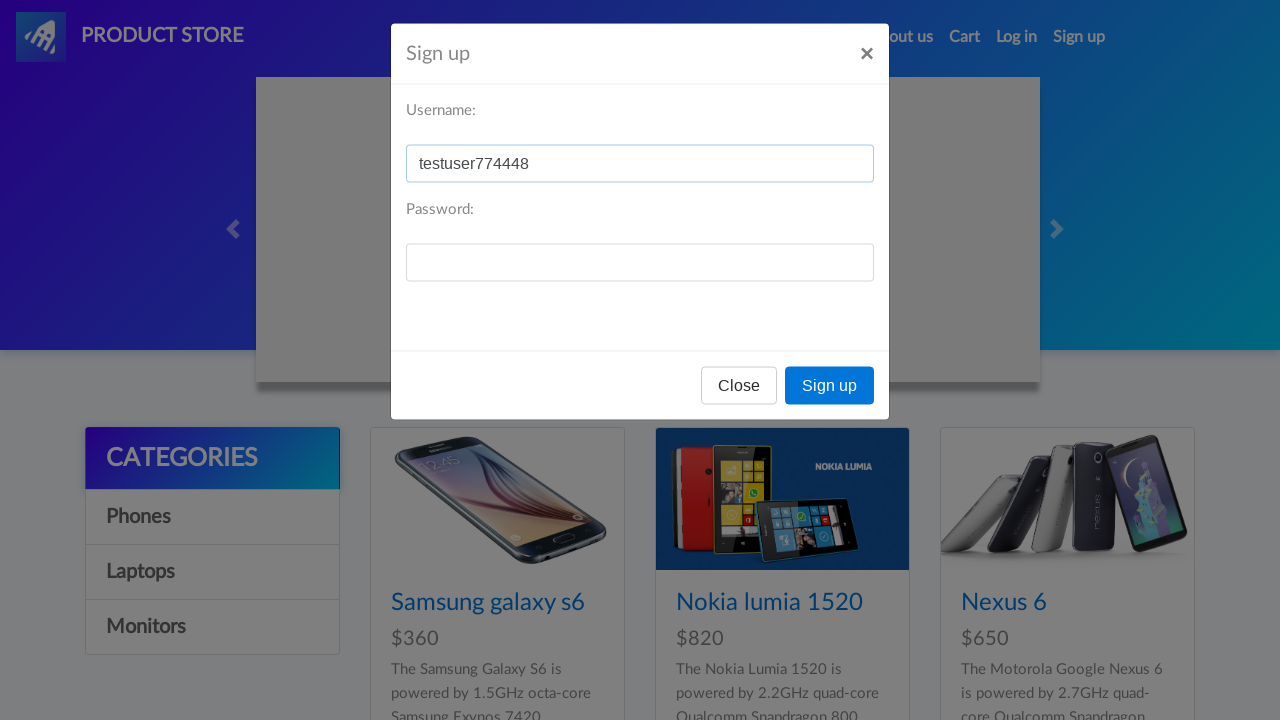

Filled password field with secure password on #sign-password
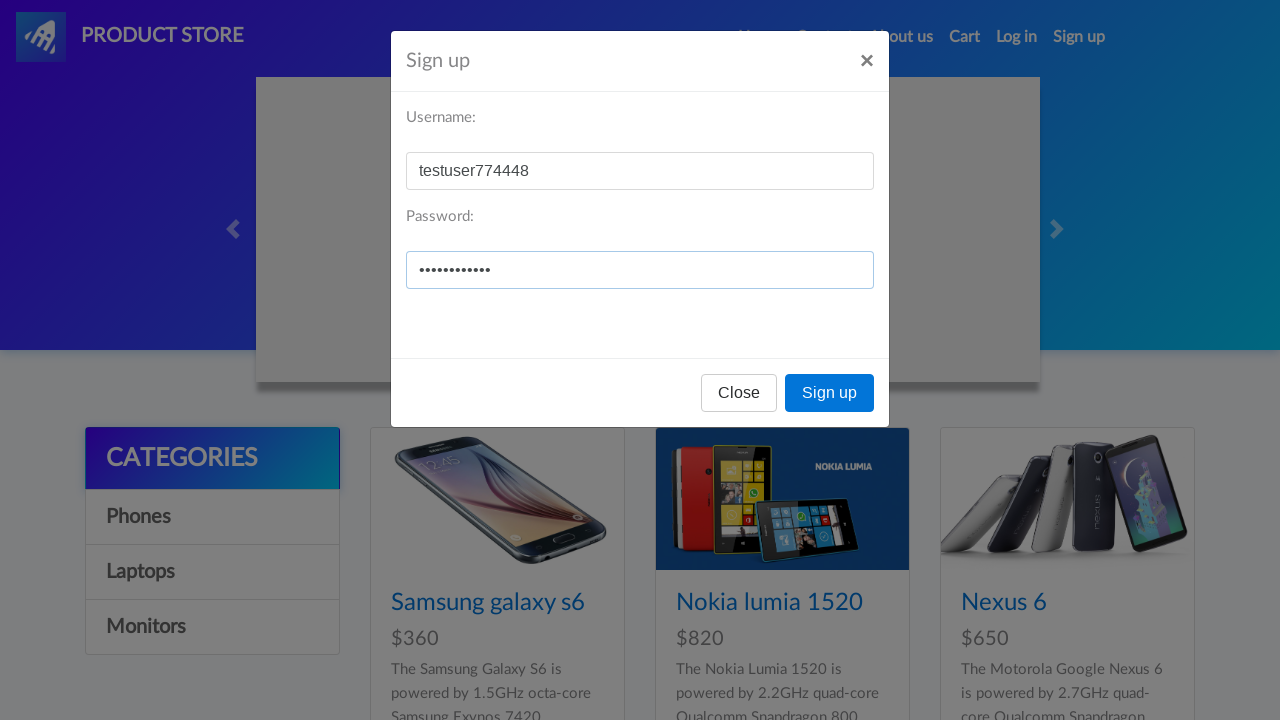

Clicked Sign up submit button to create account at (830, 393) on //*[@id="signInModal"]/div/div/div[3]/button[2]
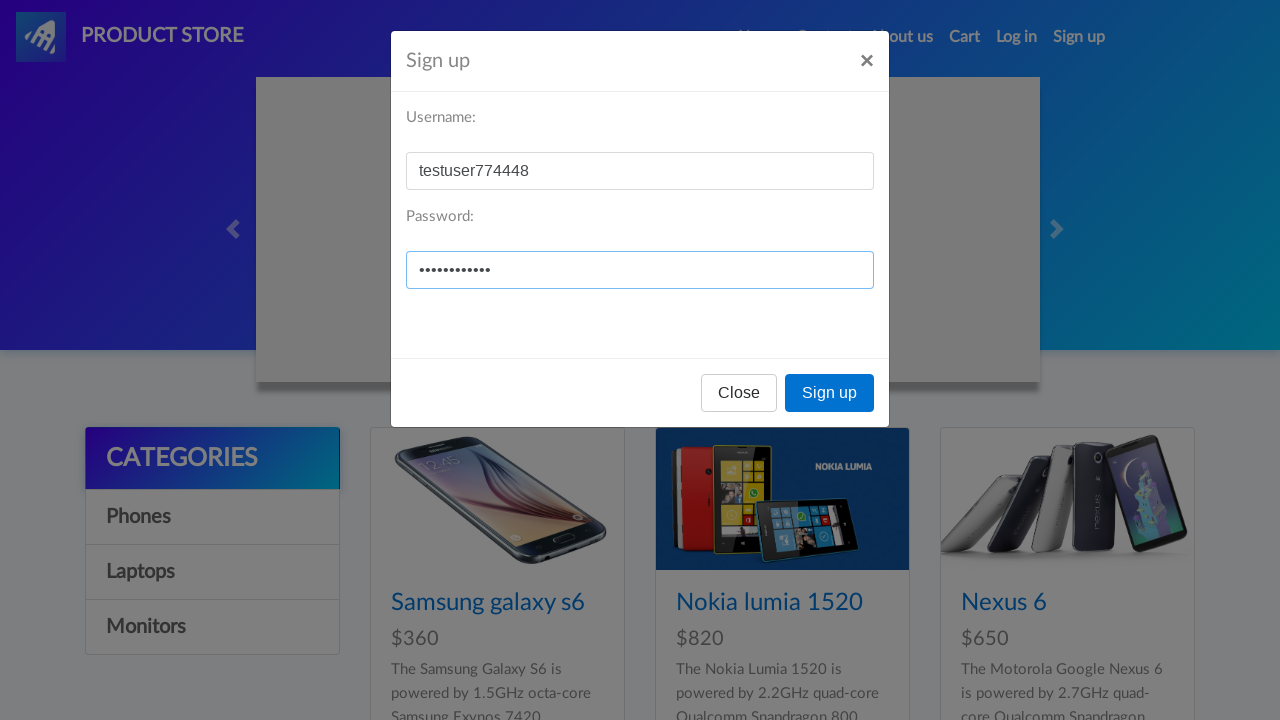

Set up dialog handler to accept confirmation alert
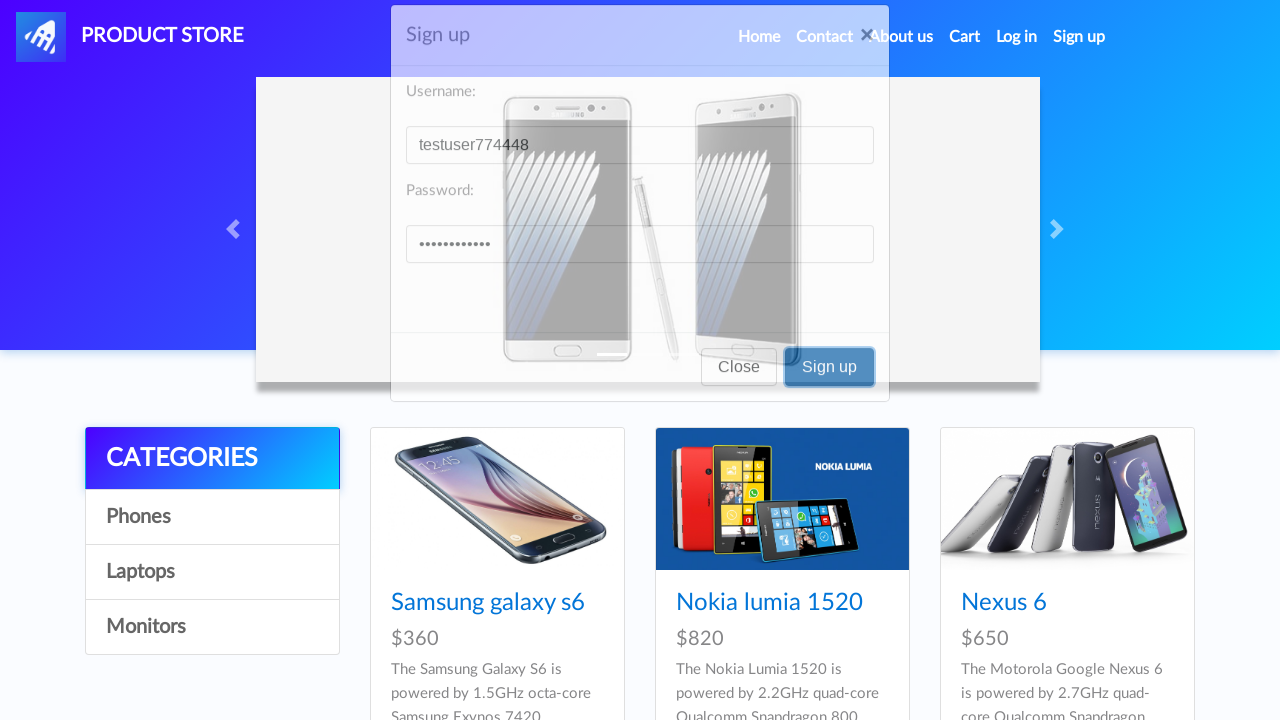

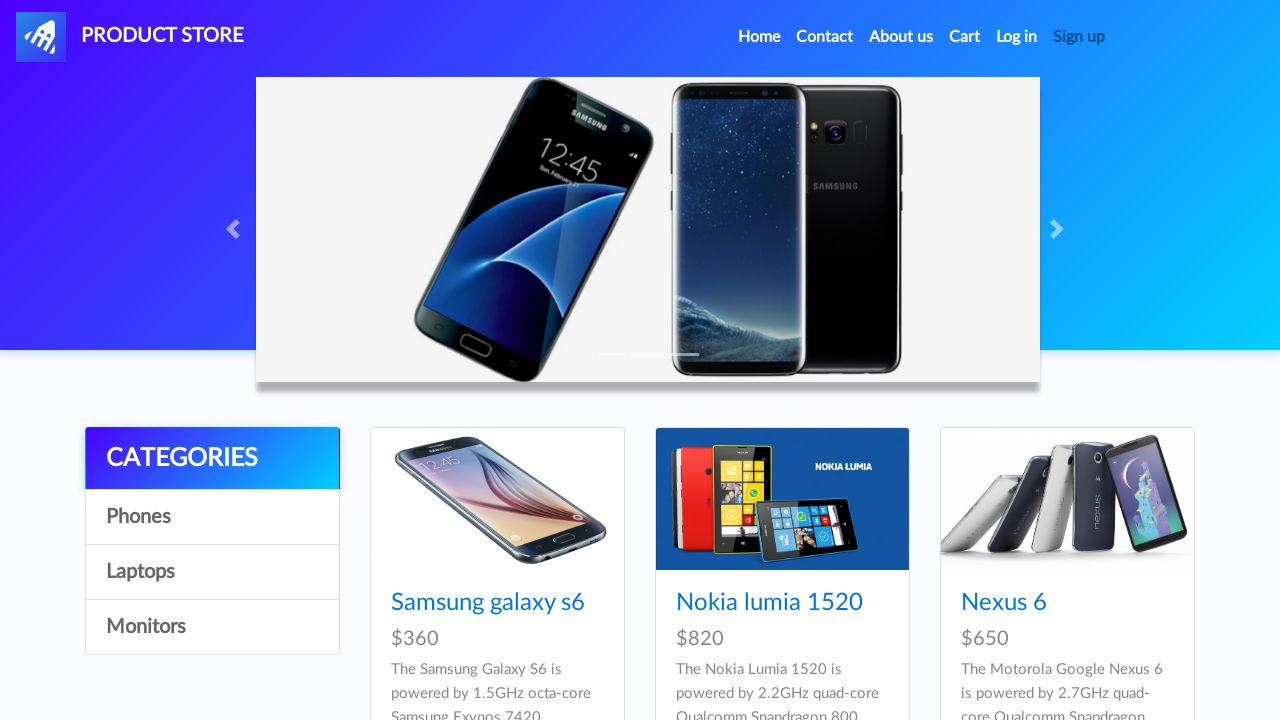